Tests that todo data persists after page reload

Starting URL: https://demo.playwright.dev/todomvc

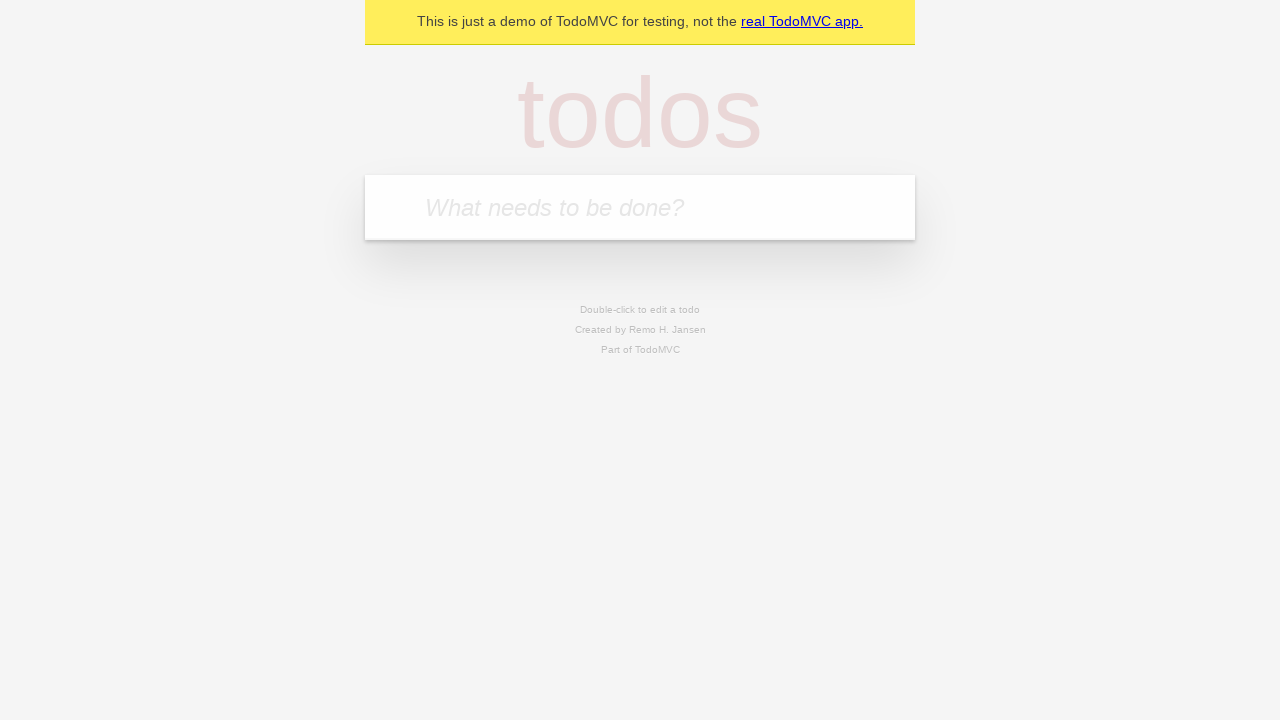

Filled todo input with 'buy some cheese' on internal:attr=[placeholder="What needs to be done?"i]
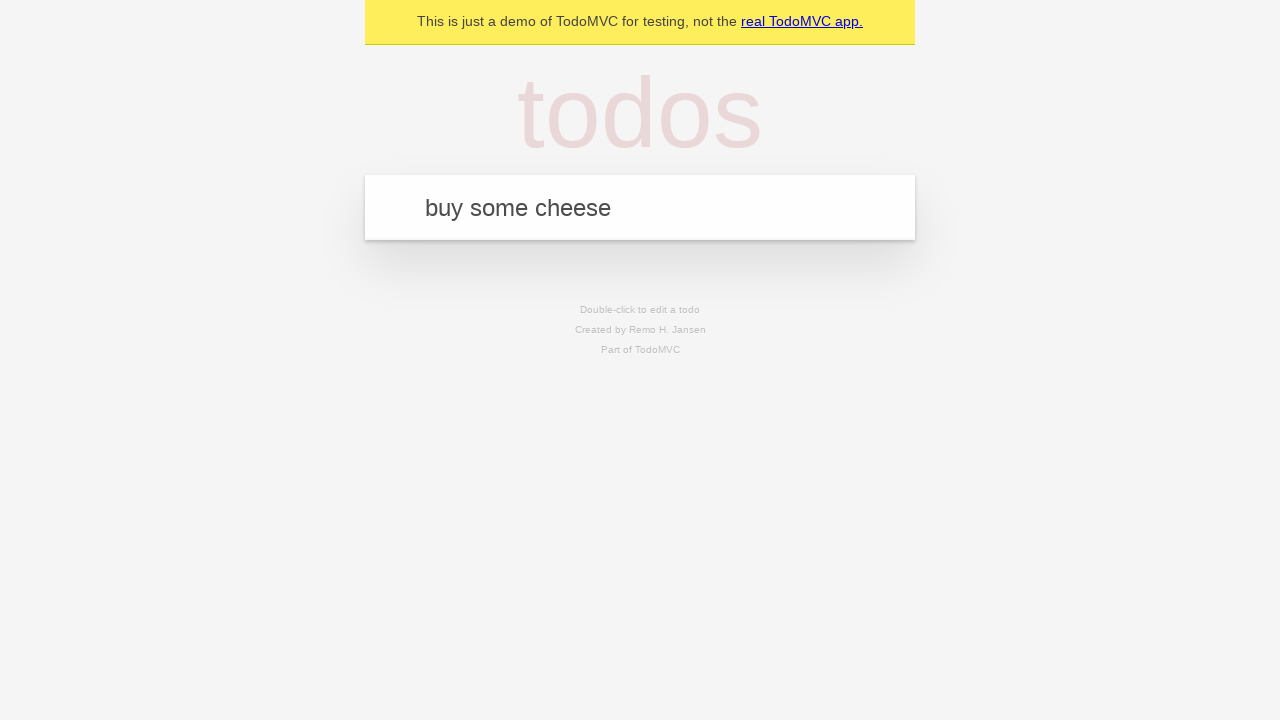

Pressed Enter to add 'buy some cheese' to todo list on internal:attr=[placeholder="What needs to be done?"i]
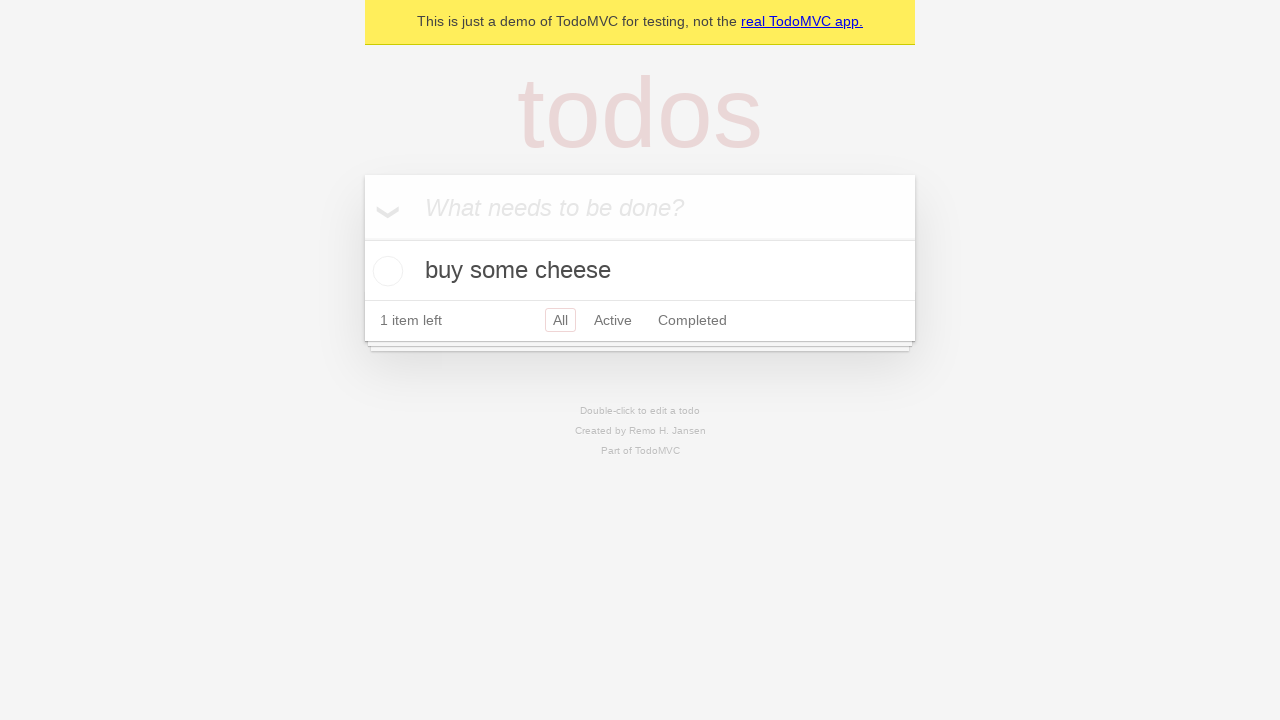

Filled todo input with 'feed the cat' on internal:attr=[placeholder="What needs to be done?"i]
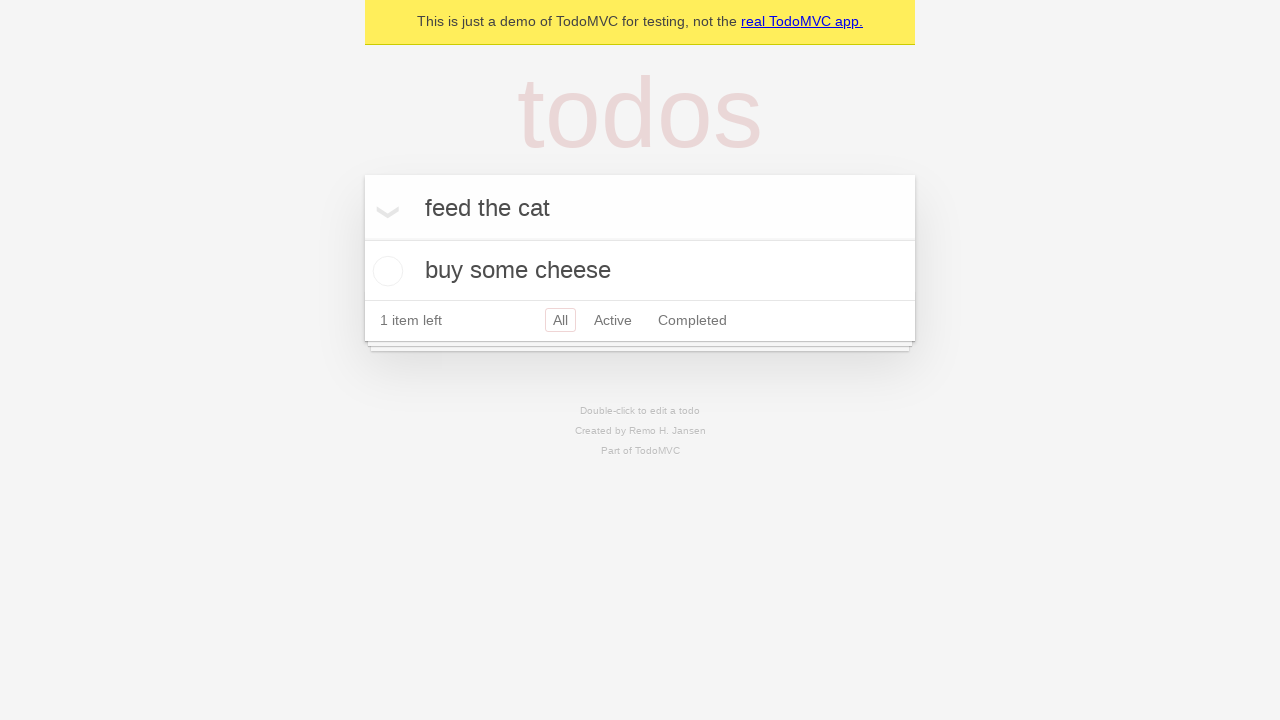

Pressed Enter to add 'feed the cat' to todo list on internal:attr=[placeholder="What needs to be done?"i]
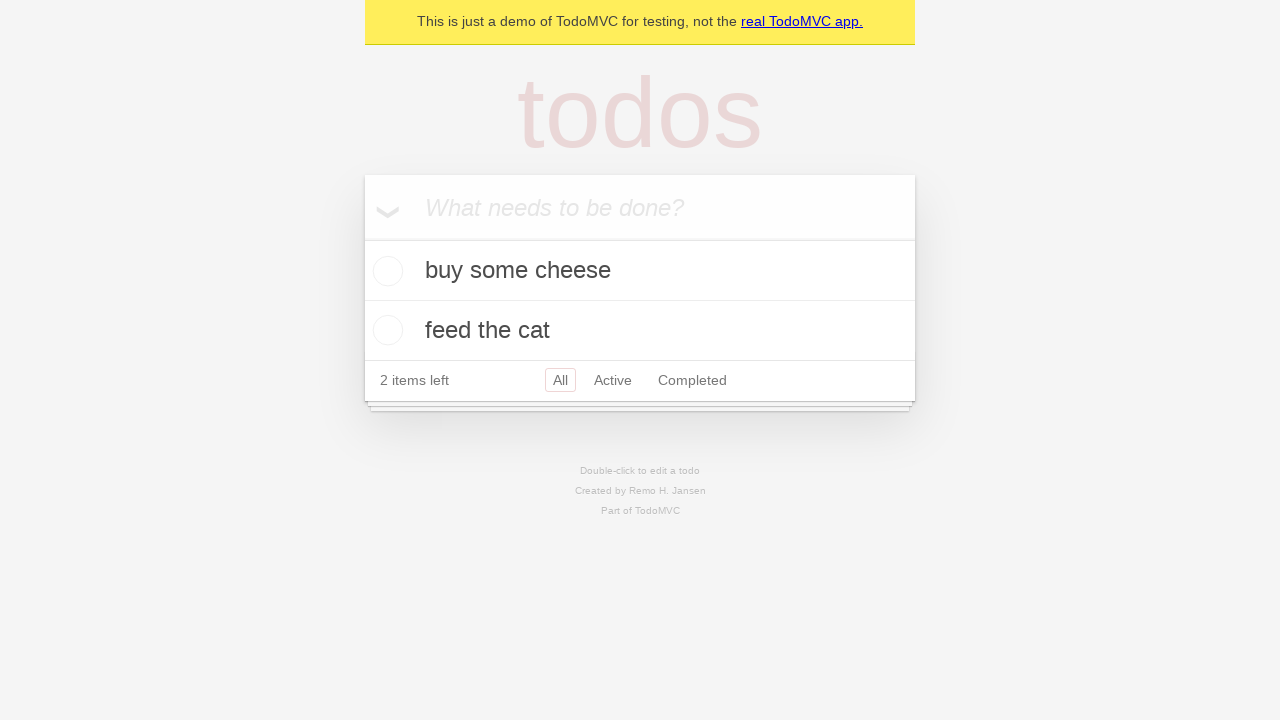

Retrieved all todo items from the page
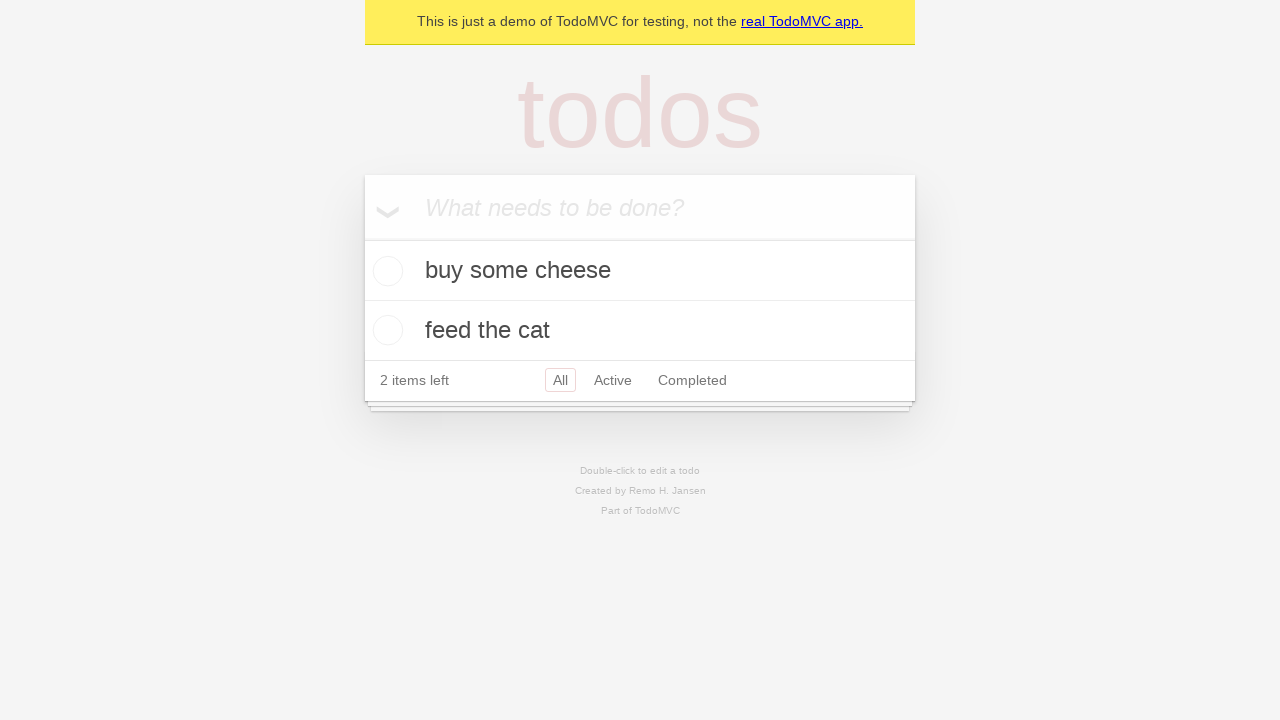

Located checkbox for first todo item
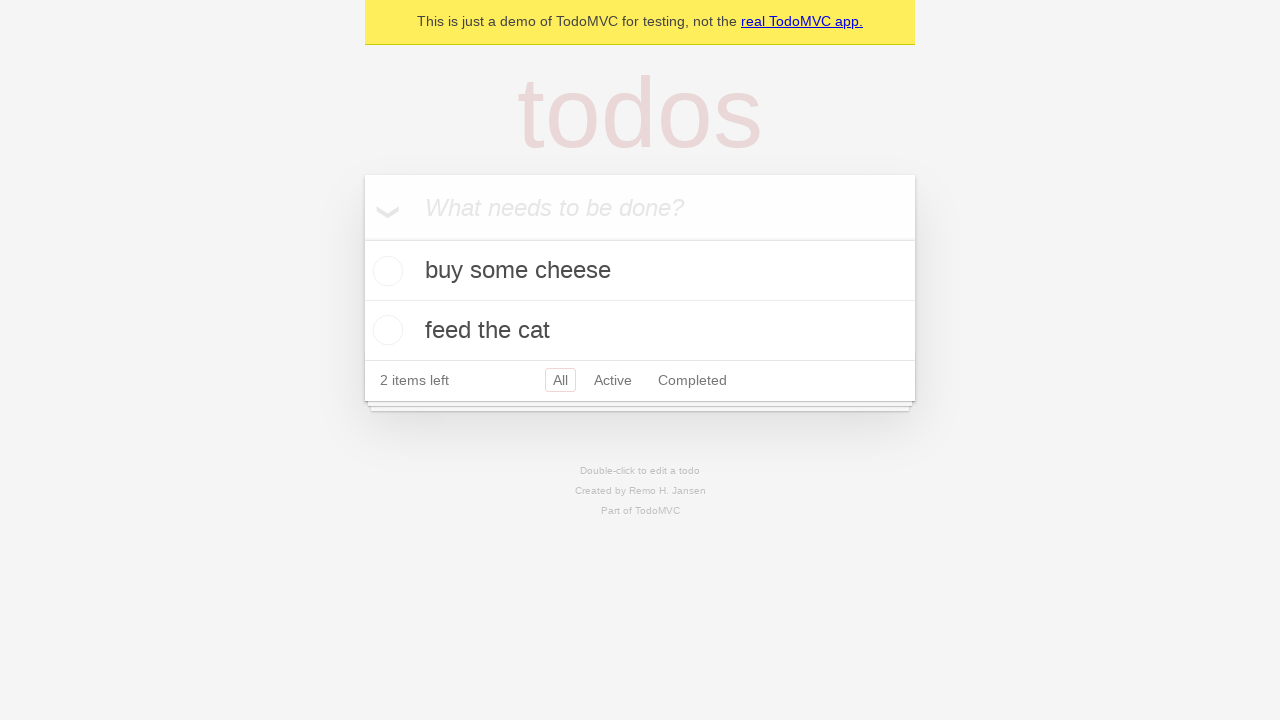

Checked the first todo item at (385, 271) on internal:testid=[data-testid="todo-item"s] >> nth=0 >> internal:role=checkbox
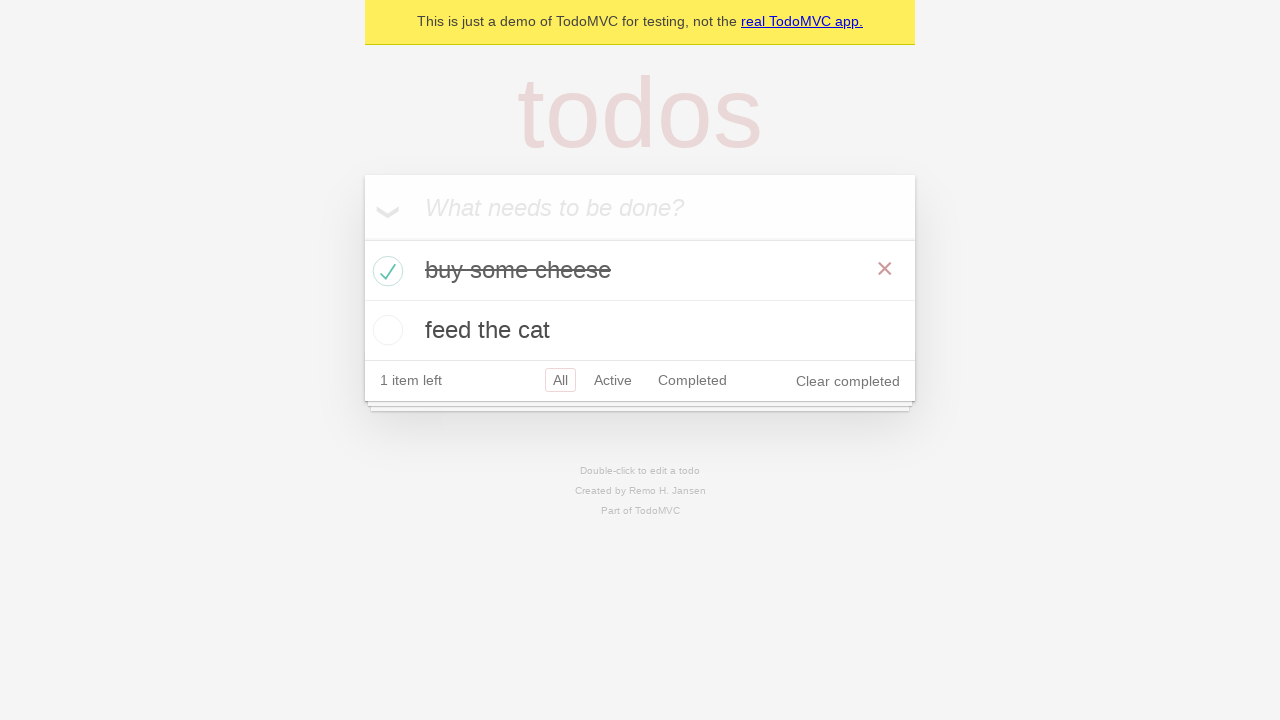

Reloaded the page to test data persistence
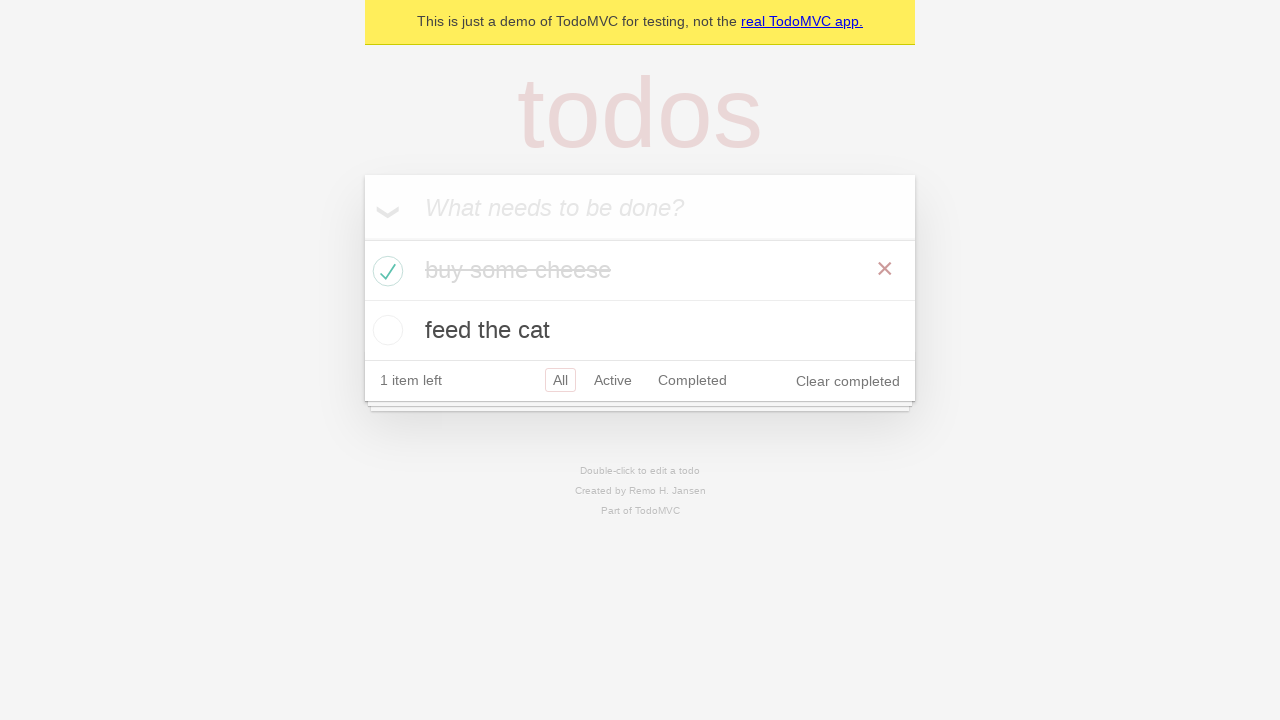

Todo items loaded after page reload
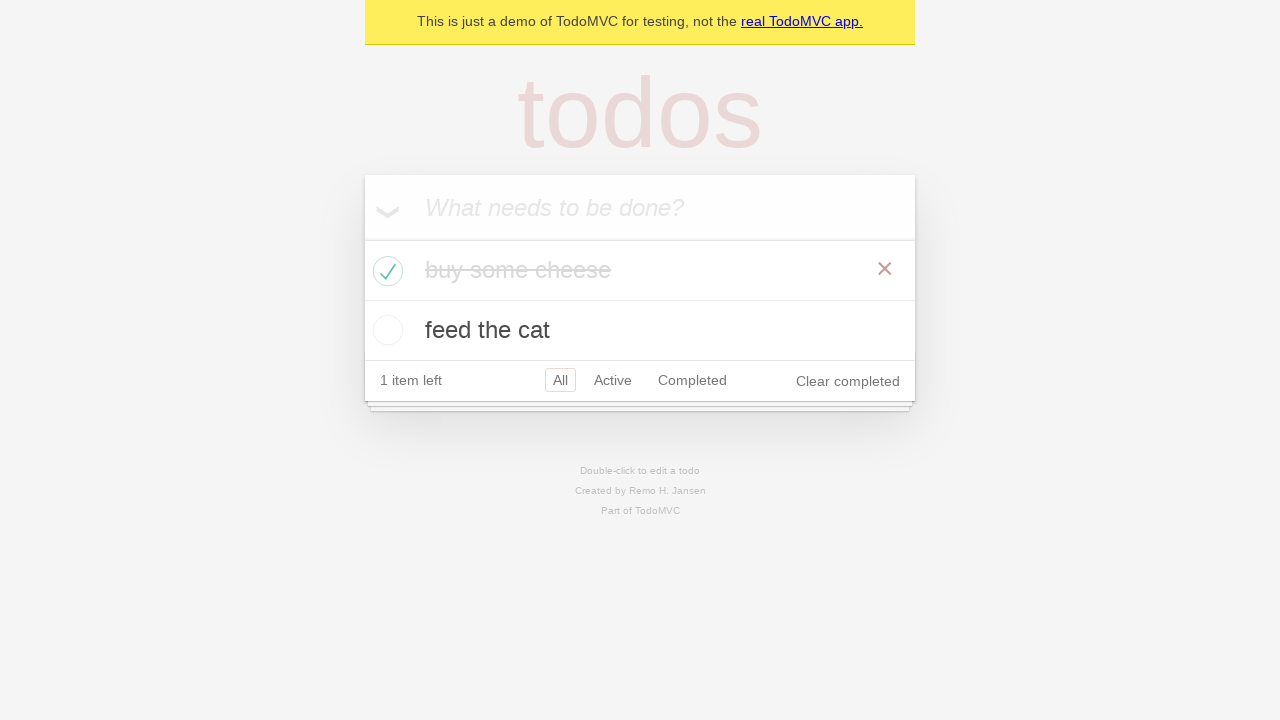

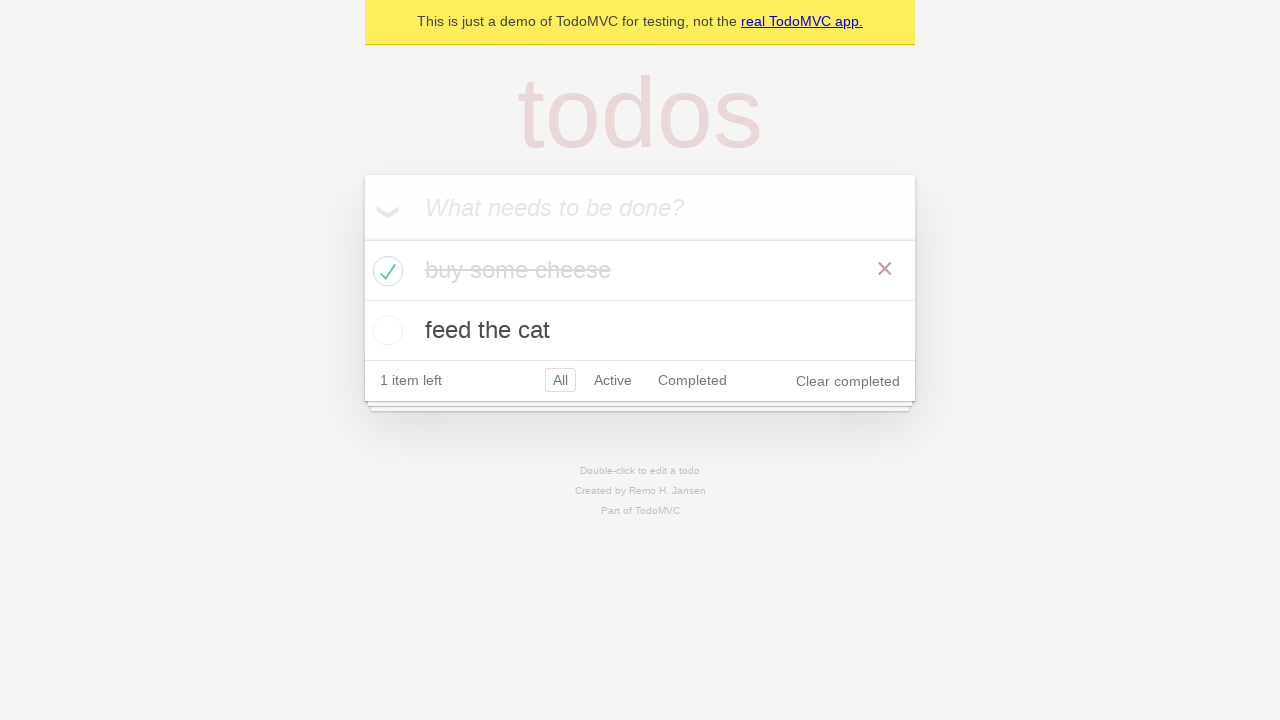